Tests JavaScript prompt alert functionality by triggering a prompt, entering text, and accepting it

Starting URL: https://training-support.net/webelements/alerts

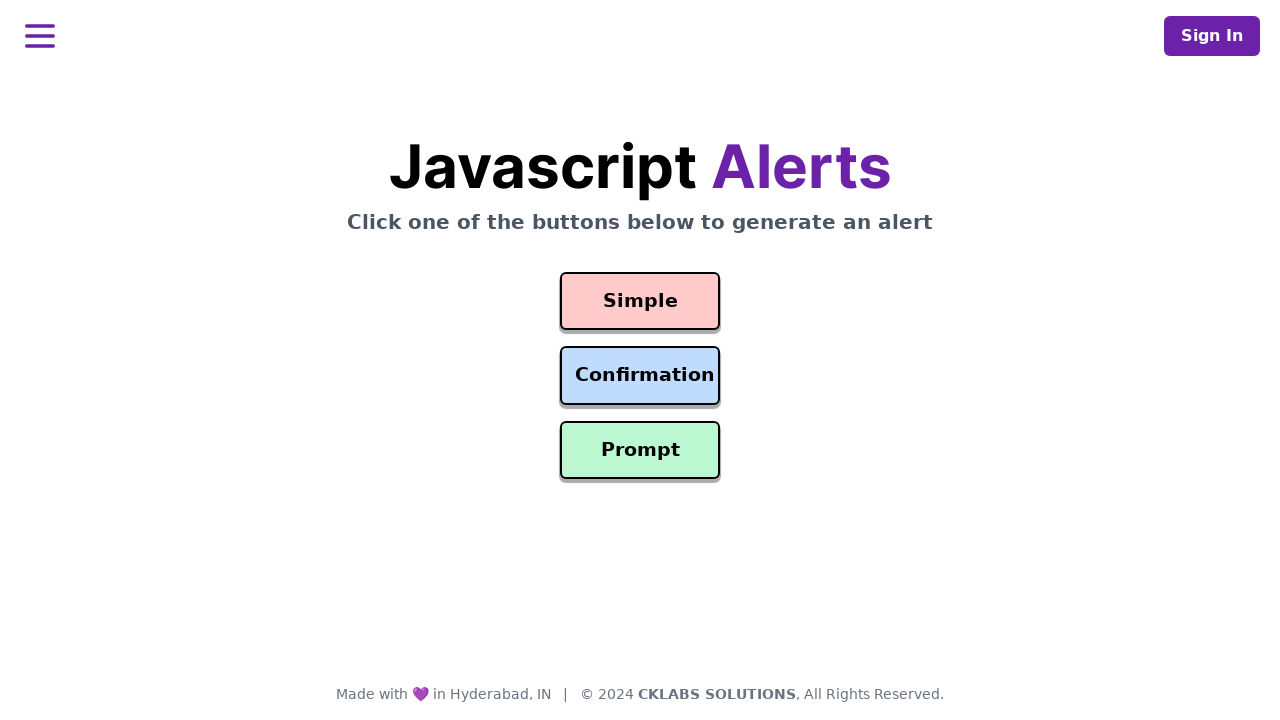

Clicked prompt button to trigger alert at (640, 450) on #prompt
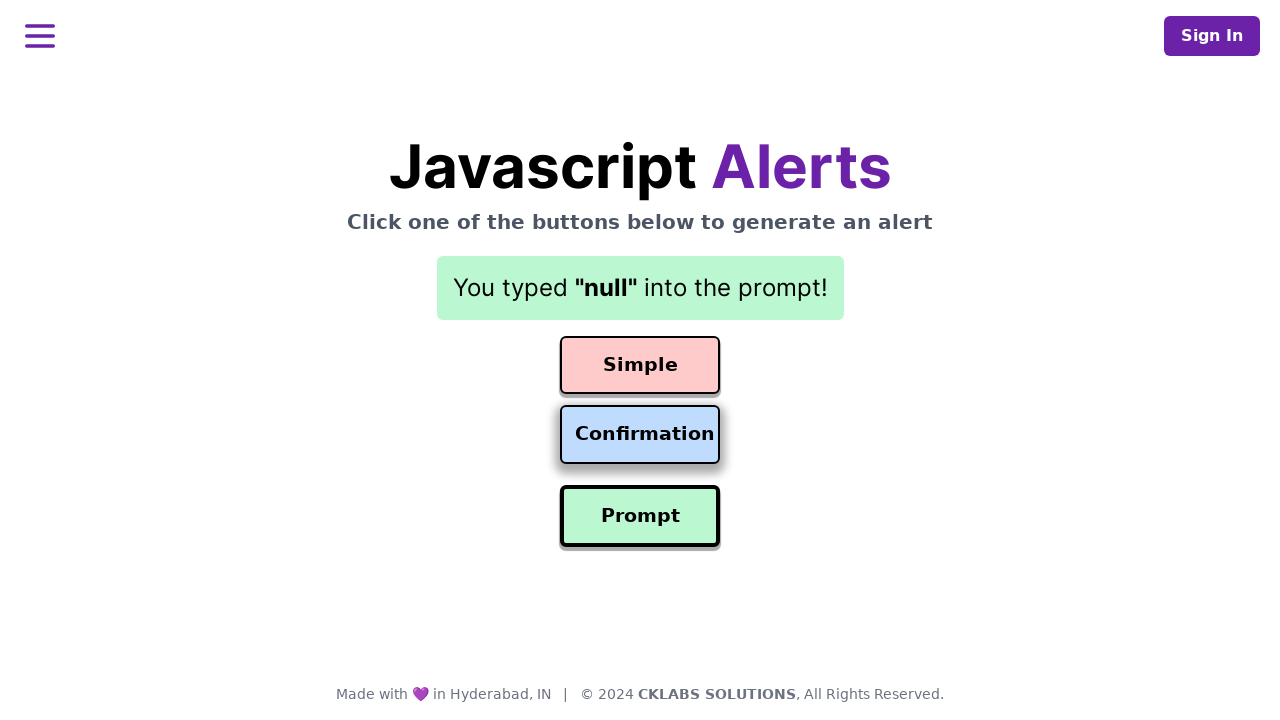

Set up dialog handler to accept prompt with 'Awesome!' text
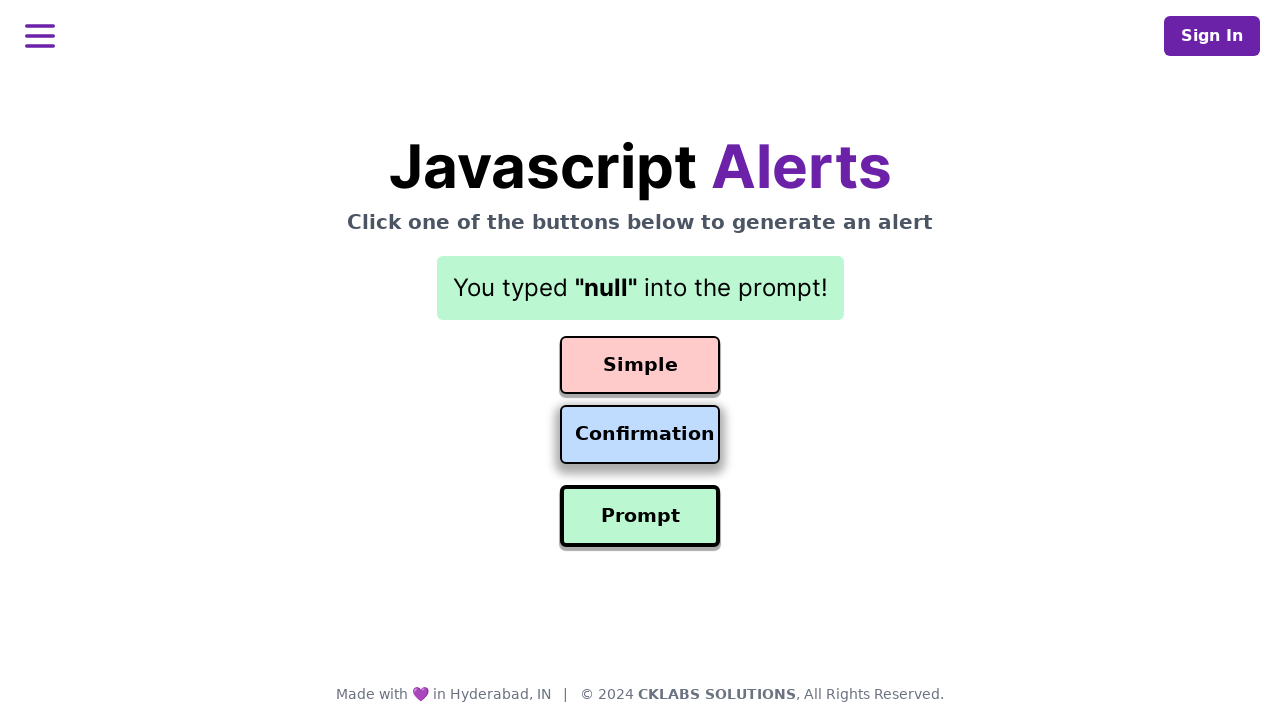

Waited for result element to appear
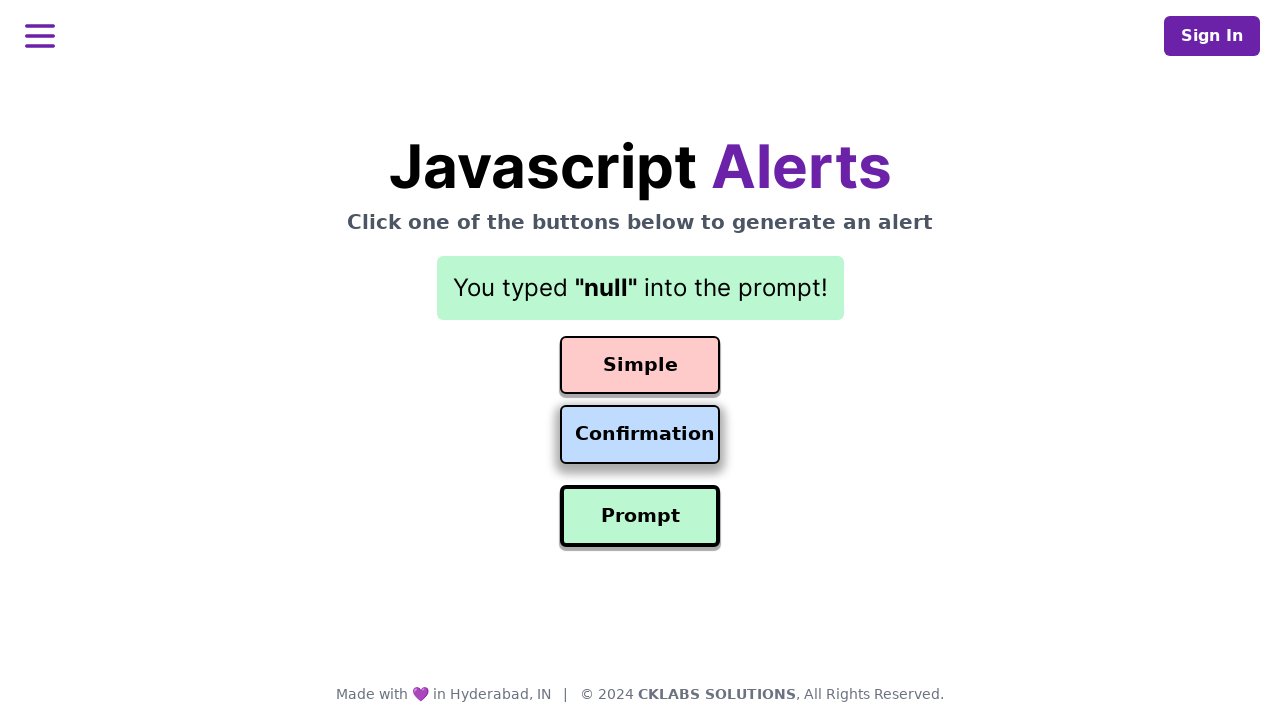

Retrieved result text content
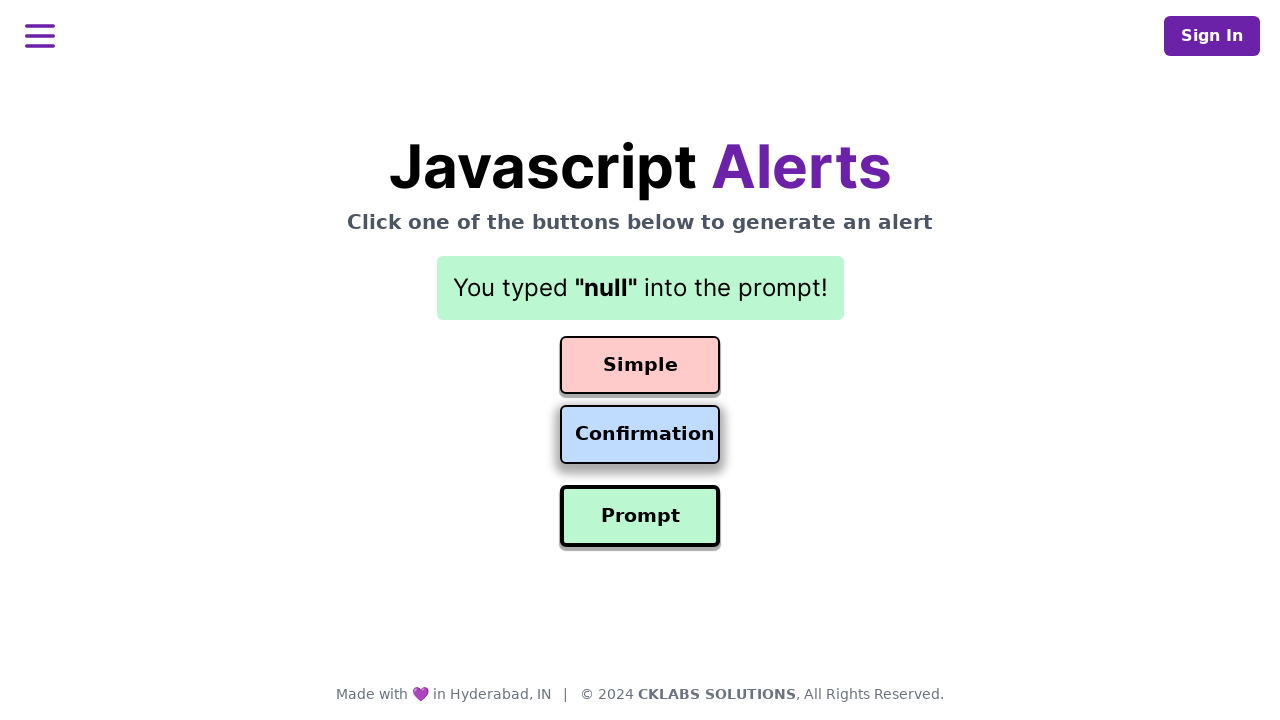

Printed result: You typed "null" into the prompt!
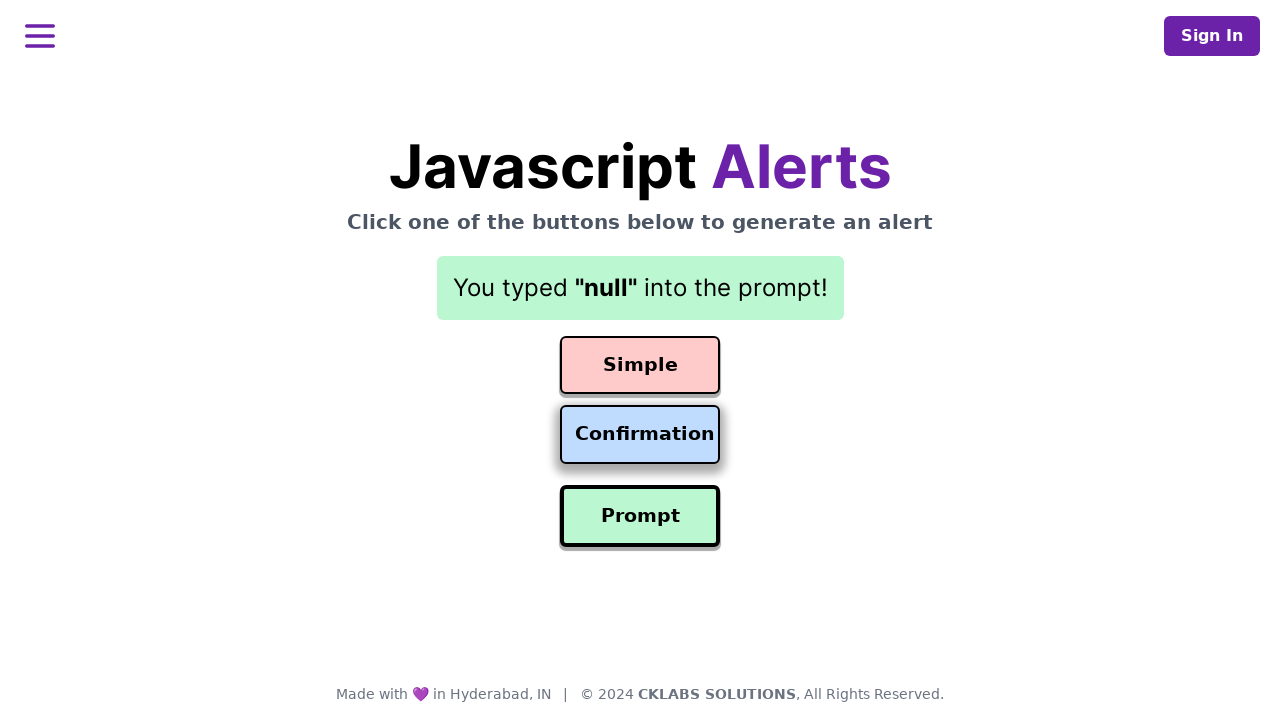

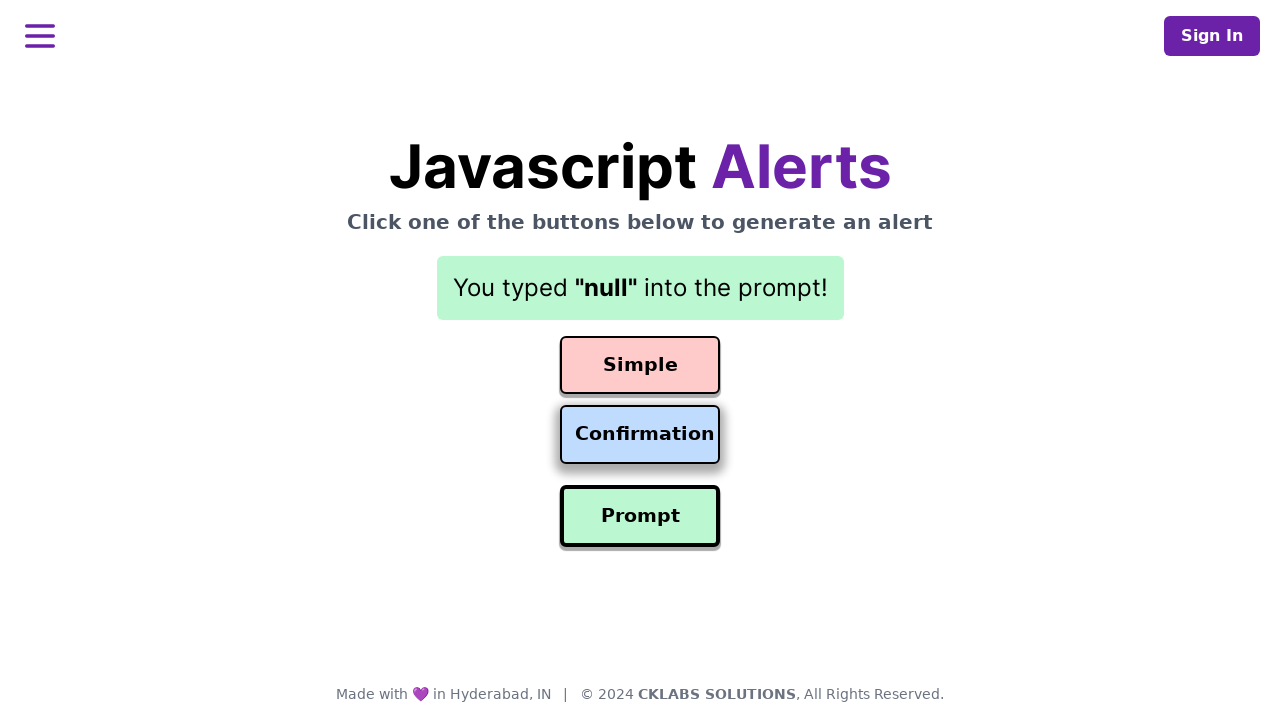